Tests button interactions including double-click and right-click actions

Starting URL: https://demoqa.com/buttons

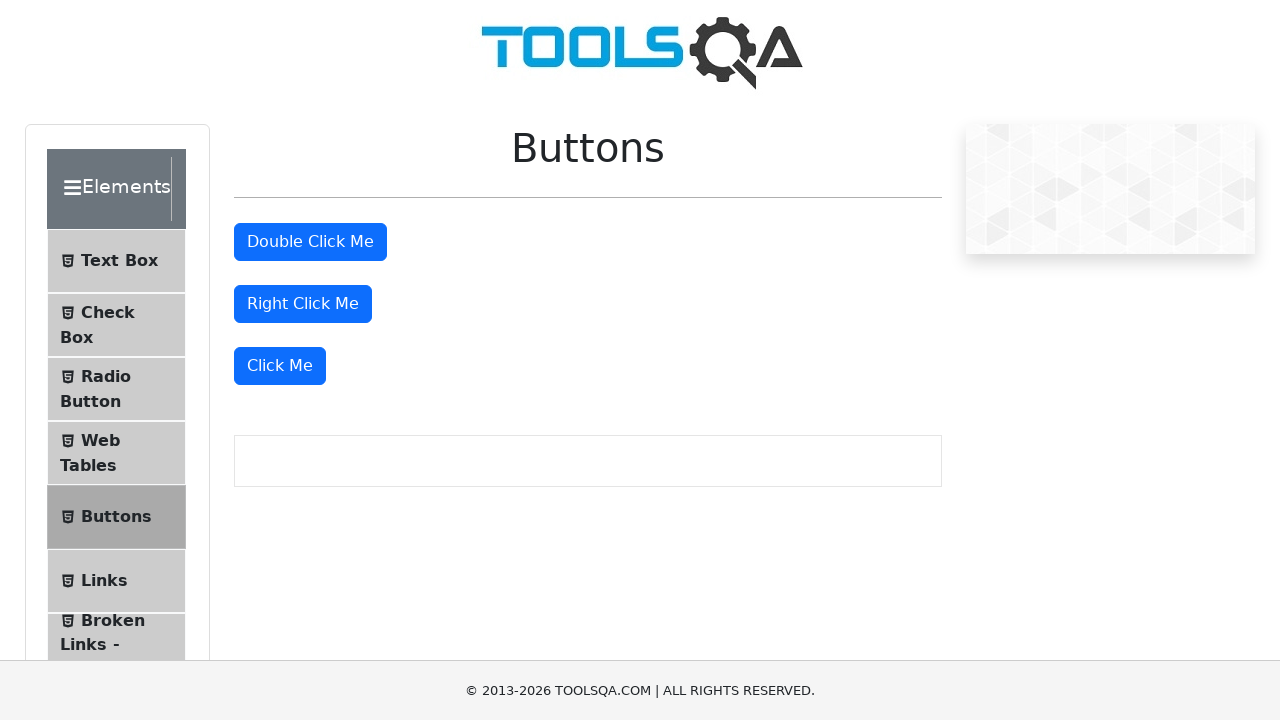

Double-clicked the double-click button at (310, 242) on #doubleClickBtn
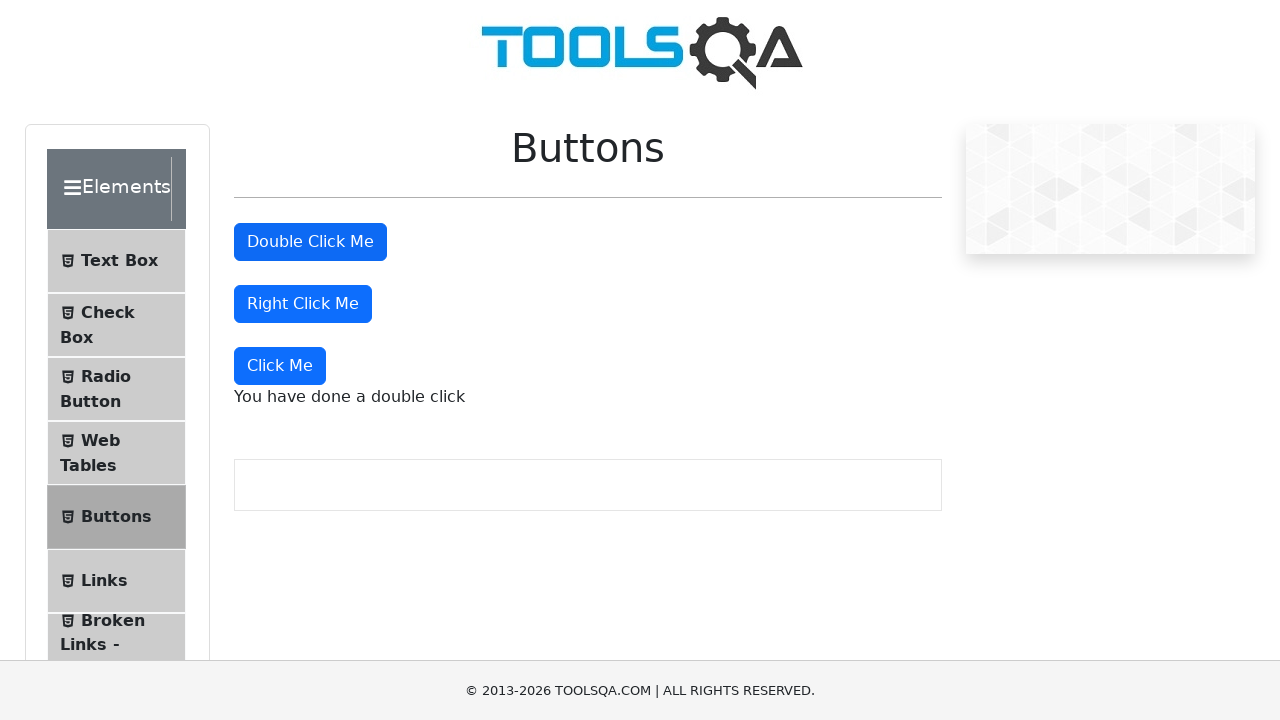

Double-click message appeared
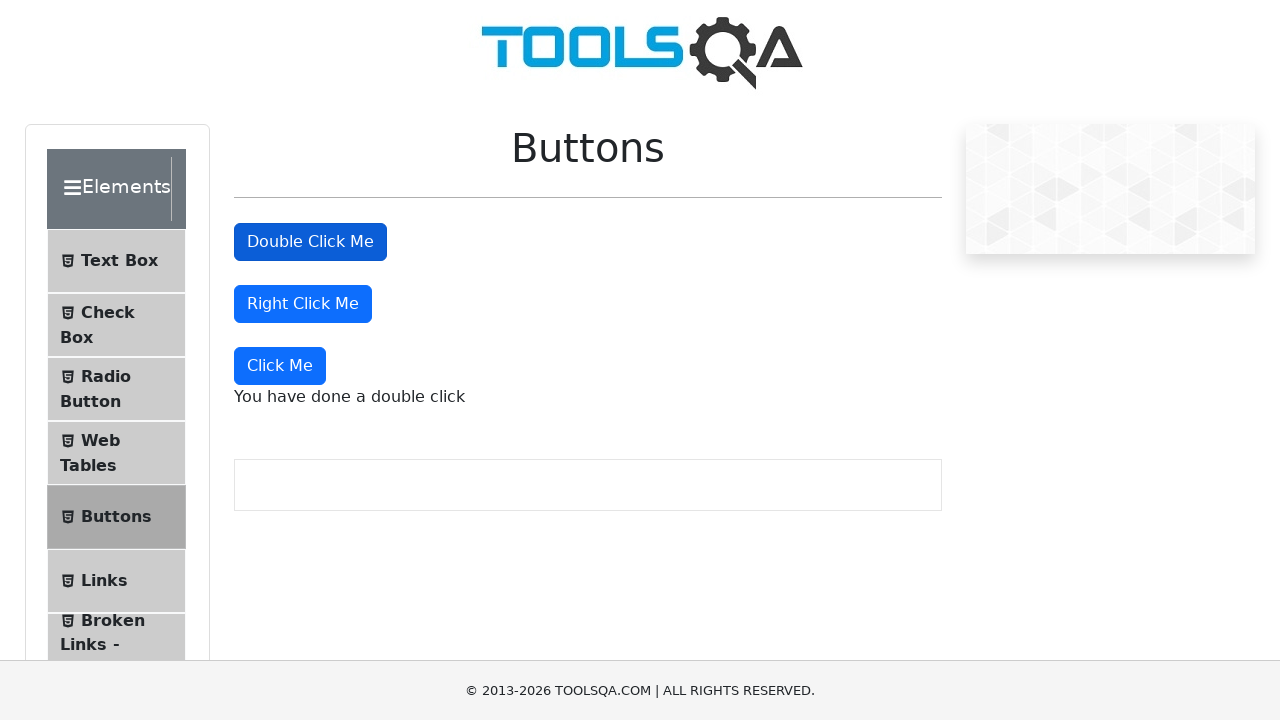

Right-clicked the right-click button at (303, 304) on #rightClickBtn
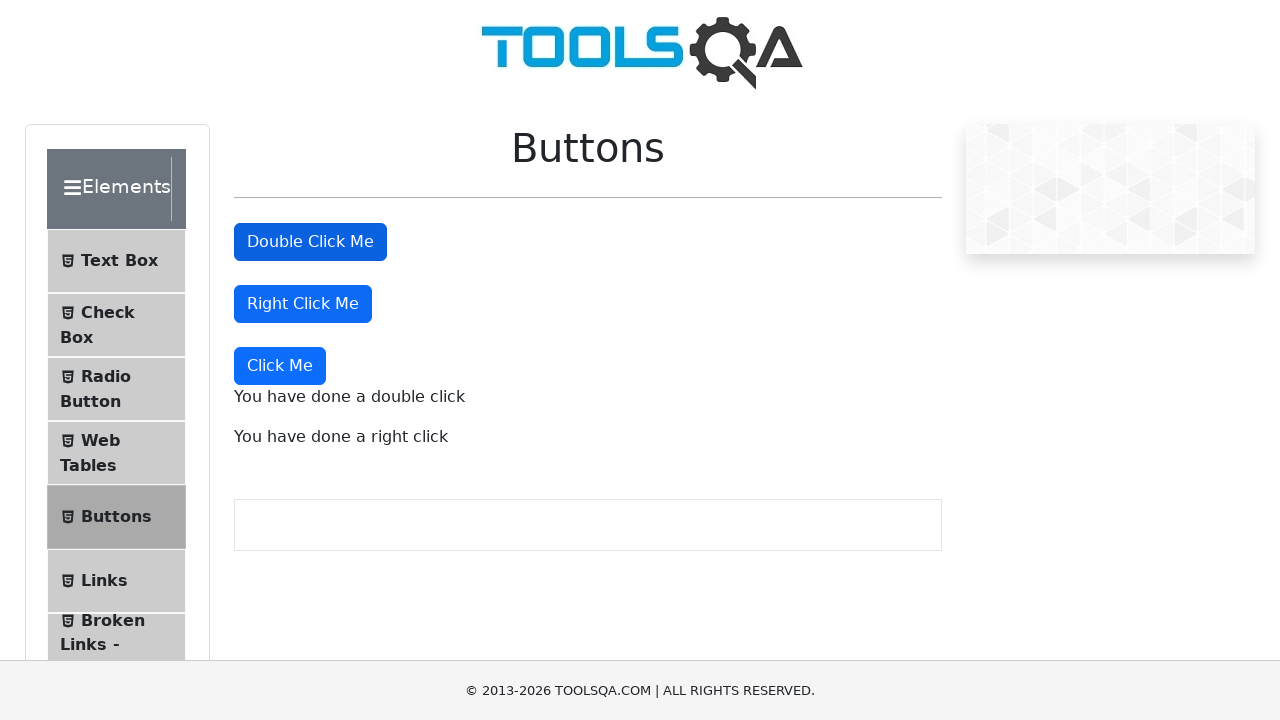

Right-click message appeared
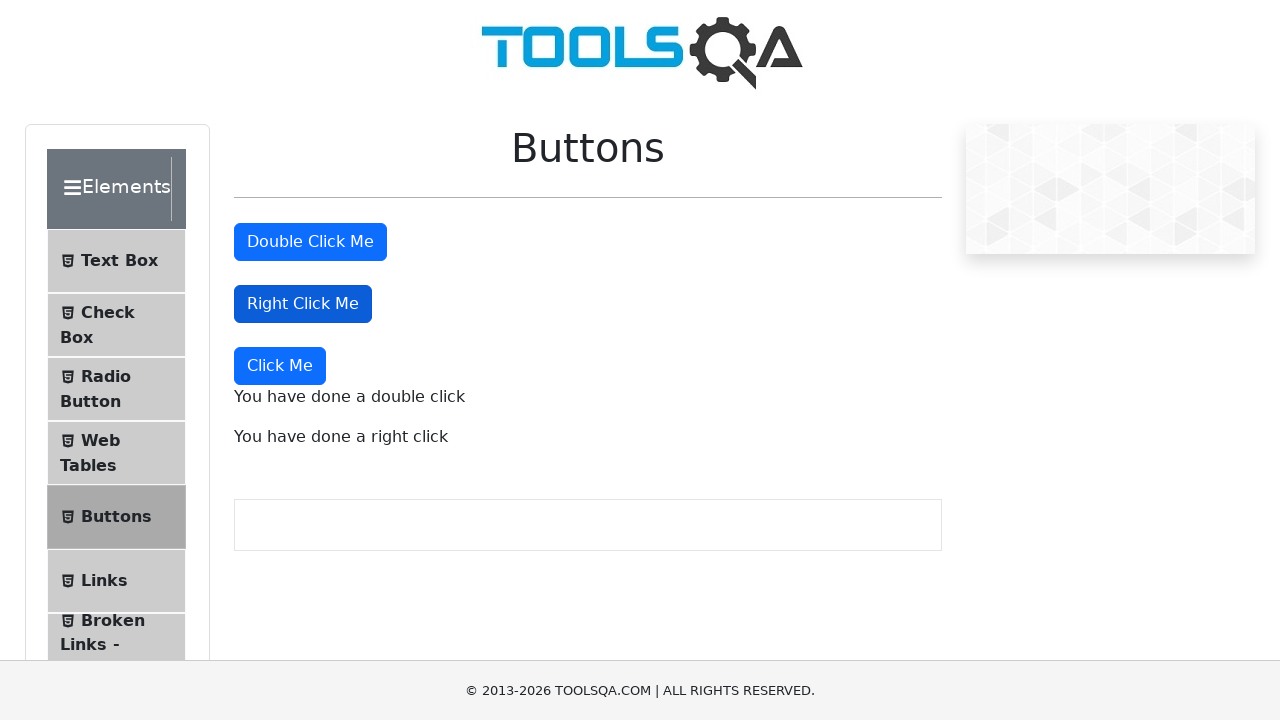

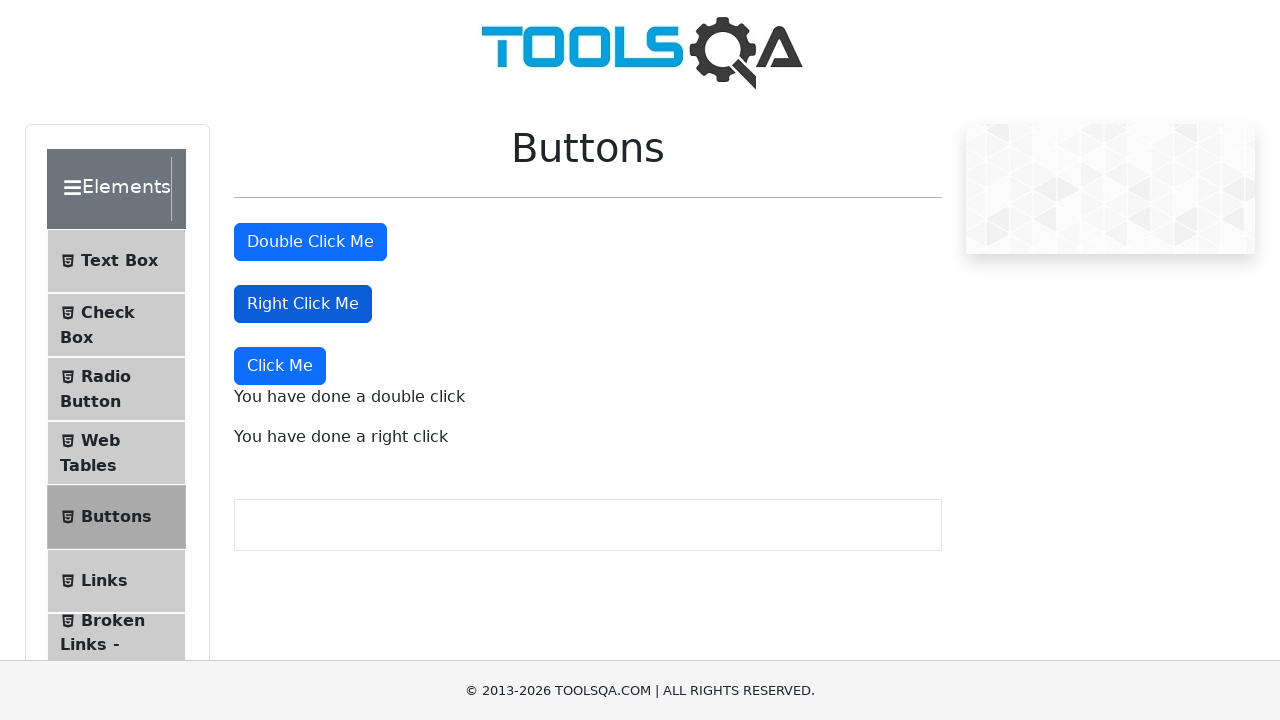